Navigates to the SmartBear homepage and verifies the page loads successfully

Starting URL: https://smartbear.com/

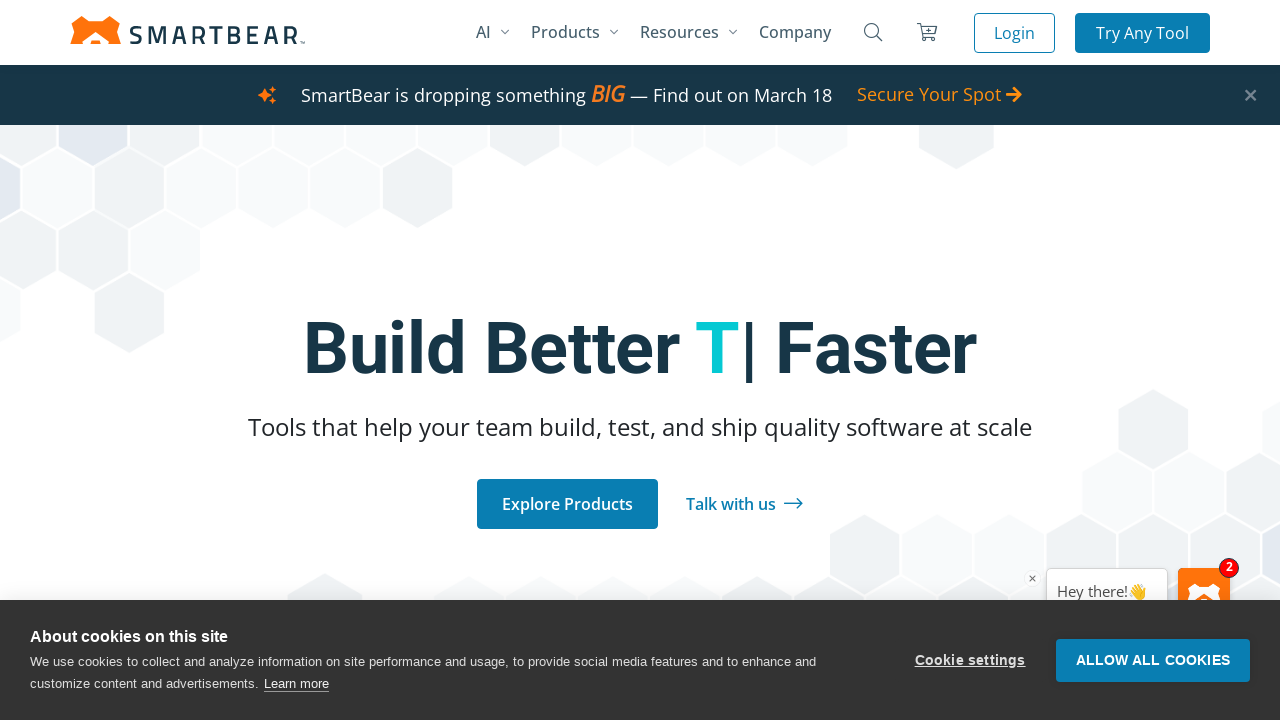

Waited for page to reach domcontentloaded state
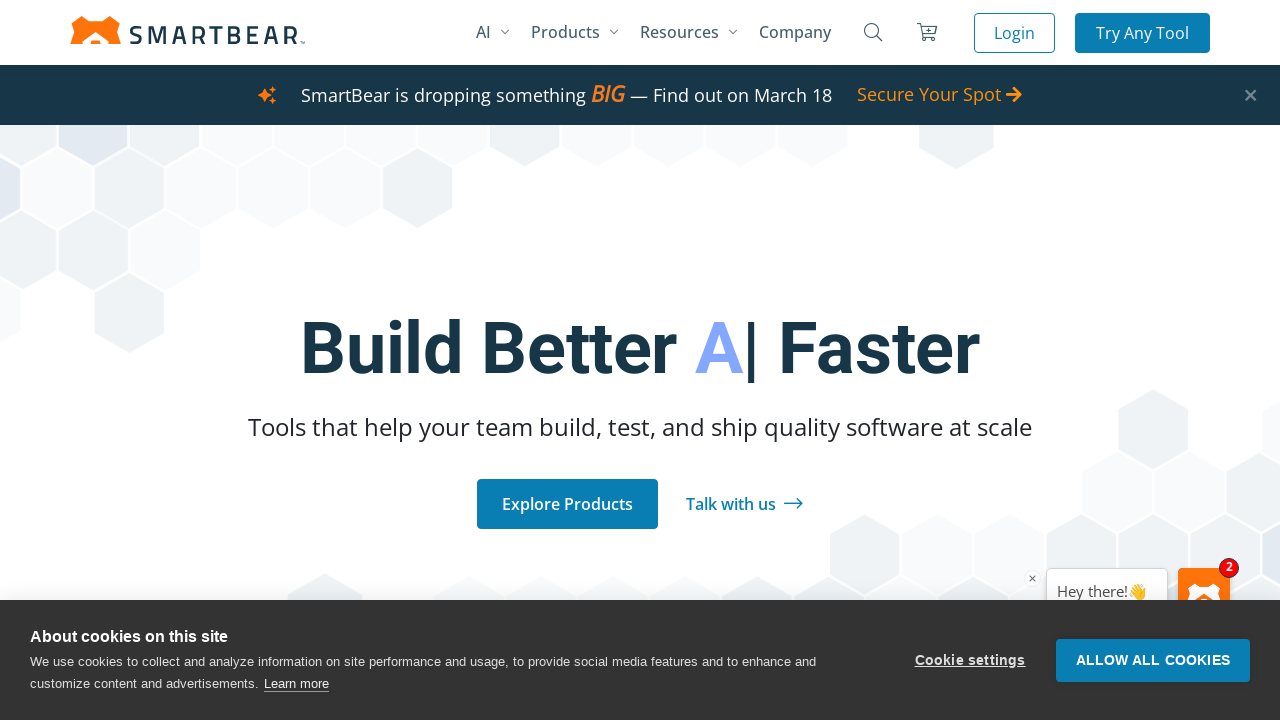

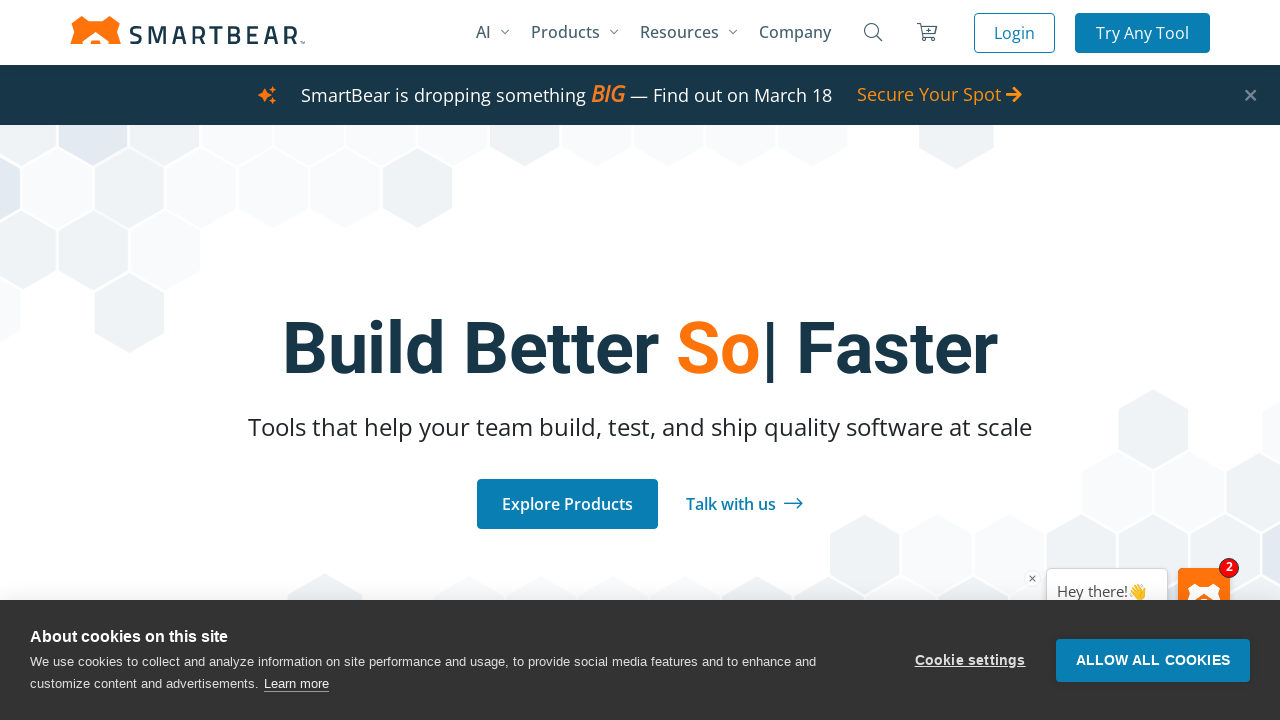